Tests product search functionality on an e-commerce site by entering a product name and submitting the search

Starting URL: https://www.elmarket.by/

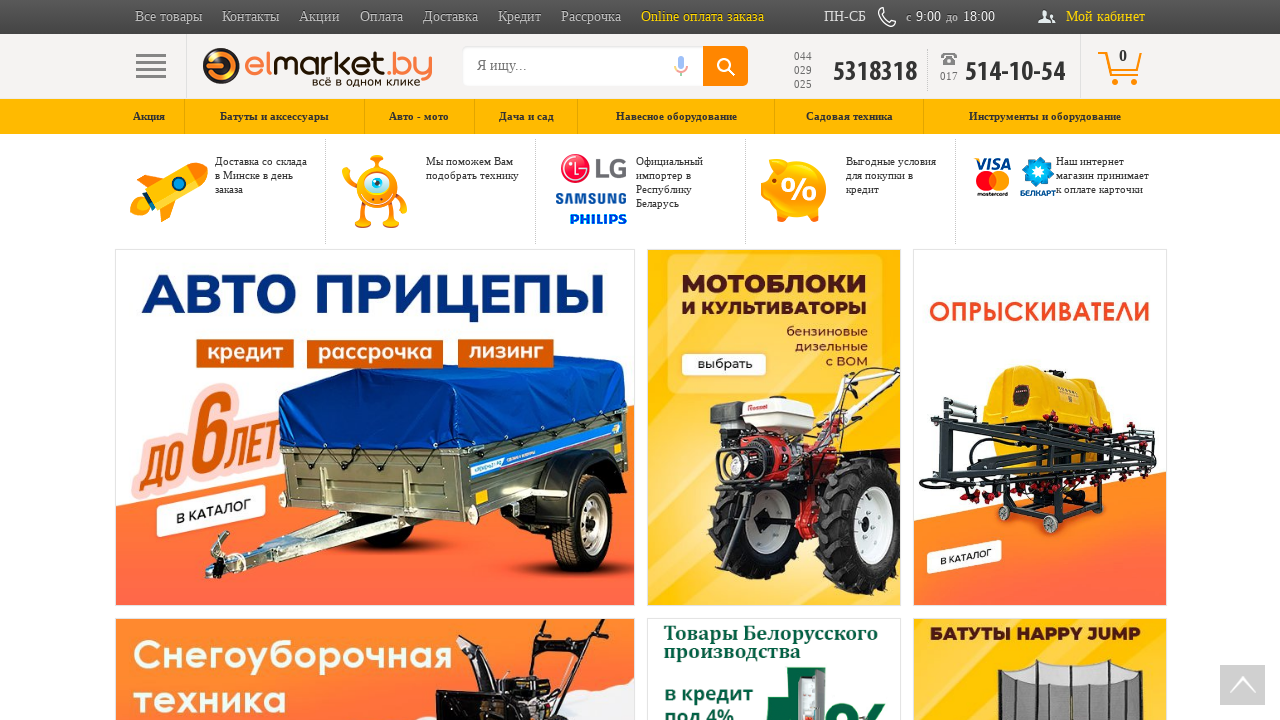

Filled search field with 'Braun MQ 3135 WH Sauce' on #search-field
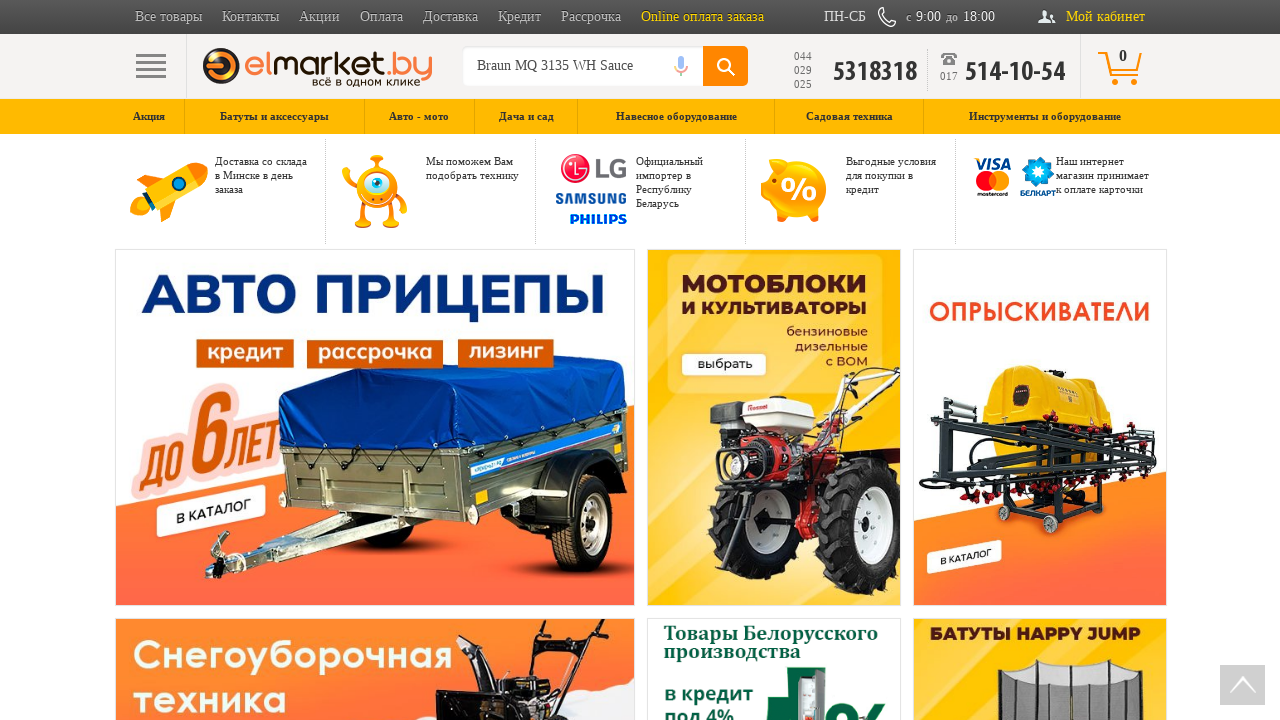

Submitted search by pressing Enter on #search-field
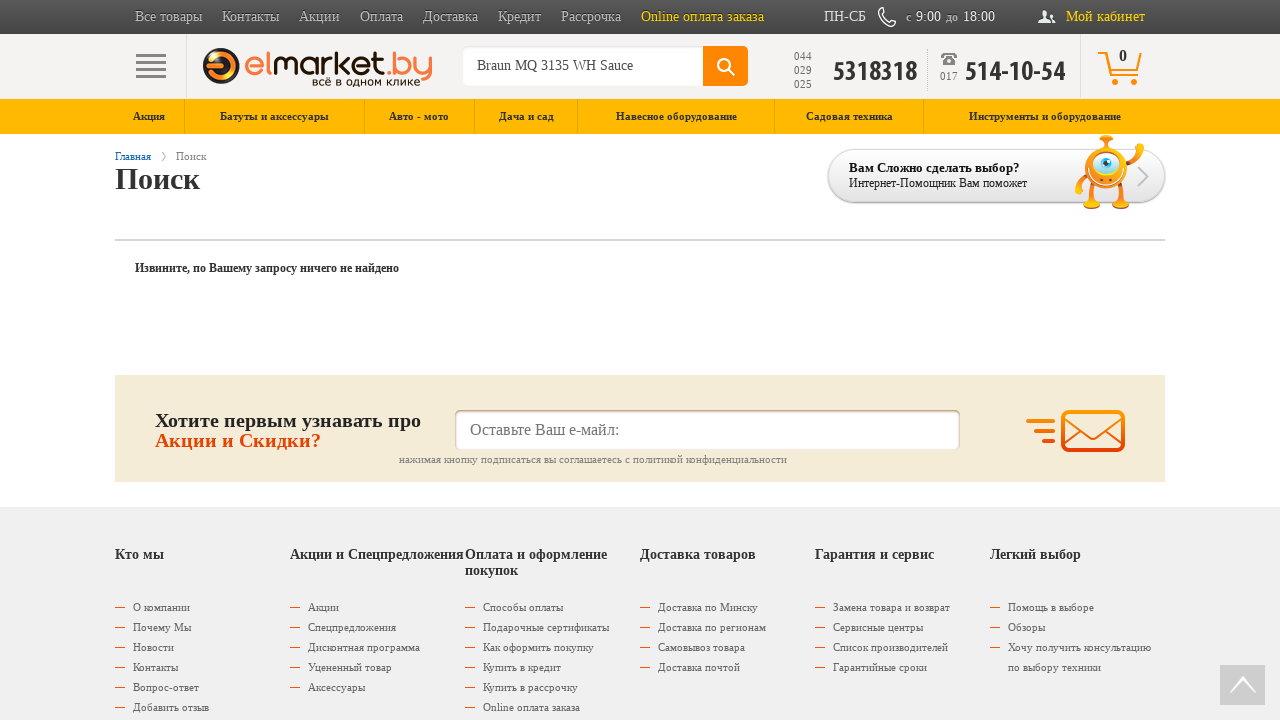

Search results loaded successfully
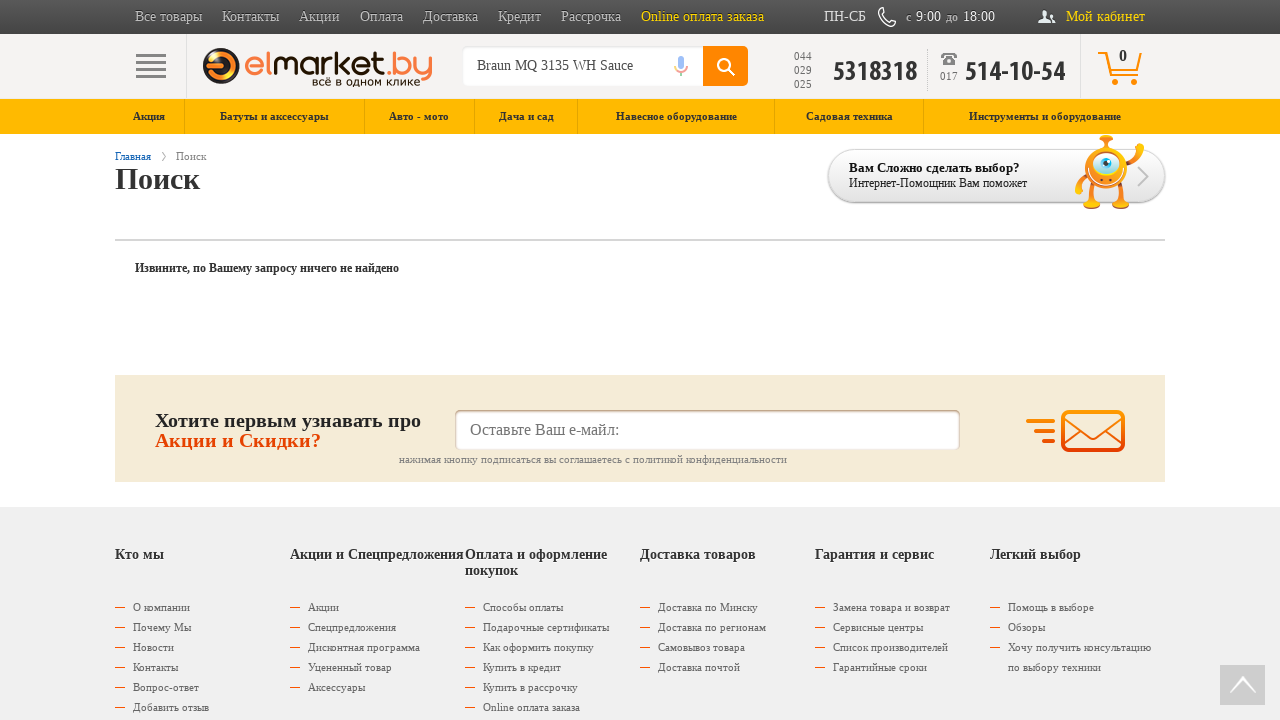

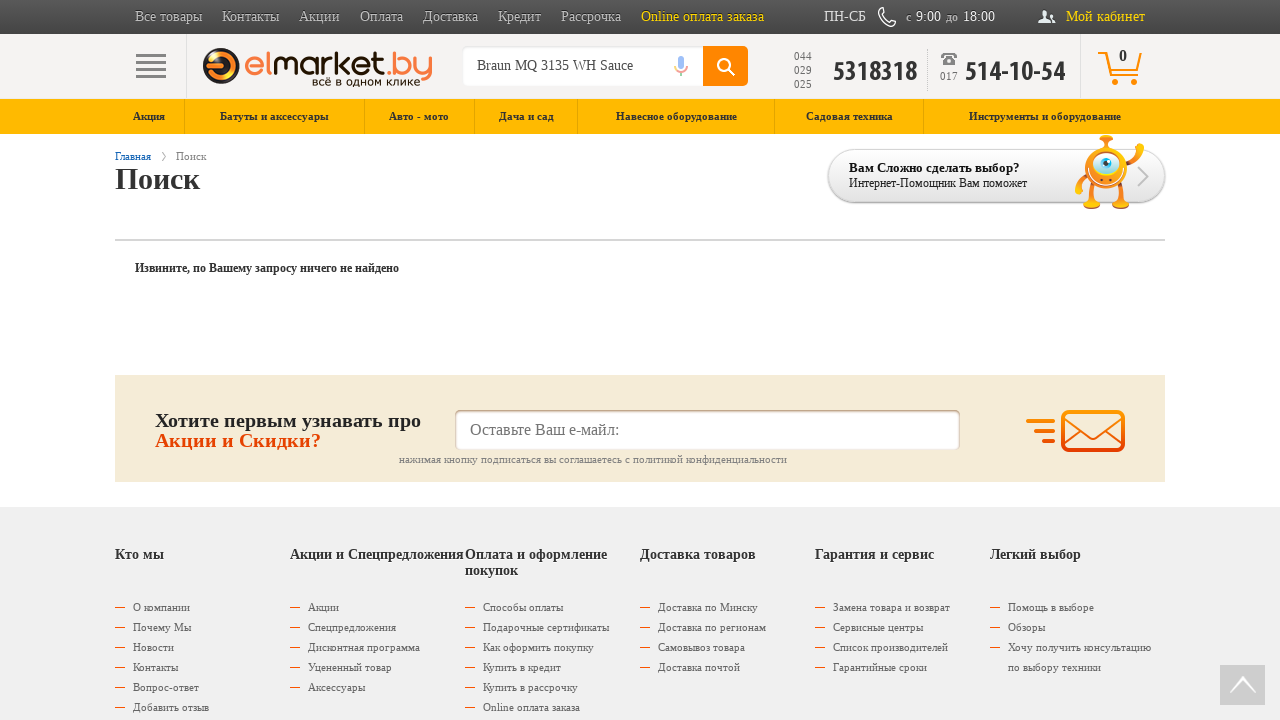